Tests iframe interaction and text input functionality by switching to an iframe, extracting text, then switching back to fill a text field

Starting URL: https://seleniumbase.io/demo_page/

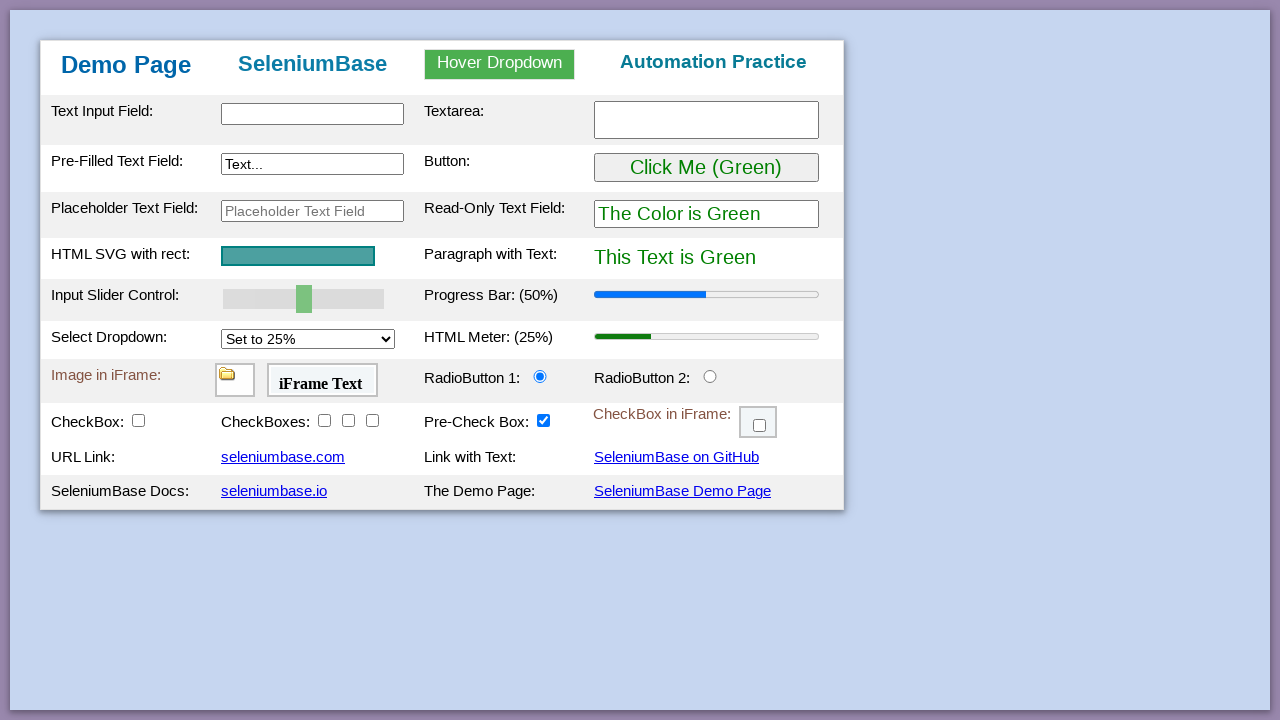

Located iframe with ID 'myFrame2'
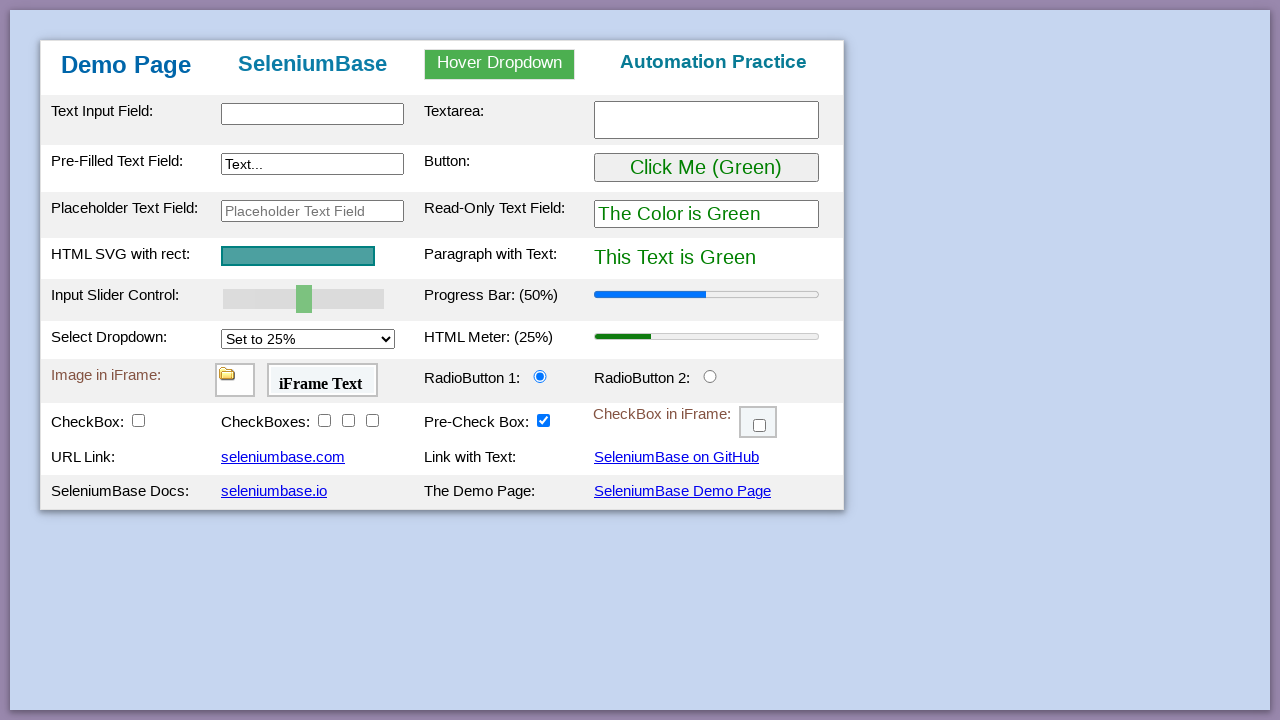

Extracted text from iframe h4 element: 'iFrame Text'
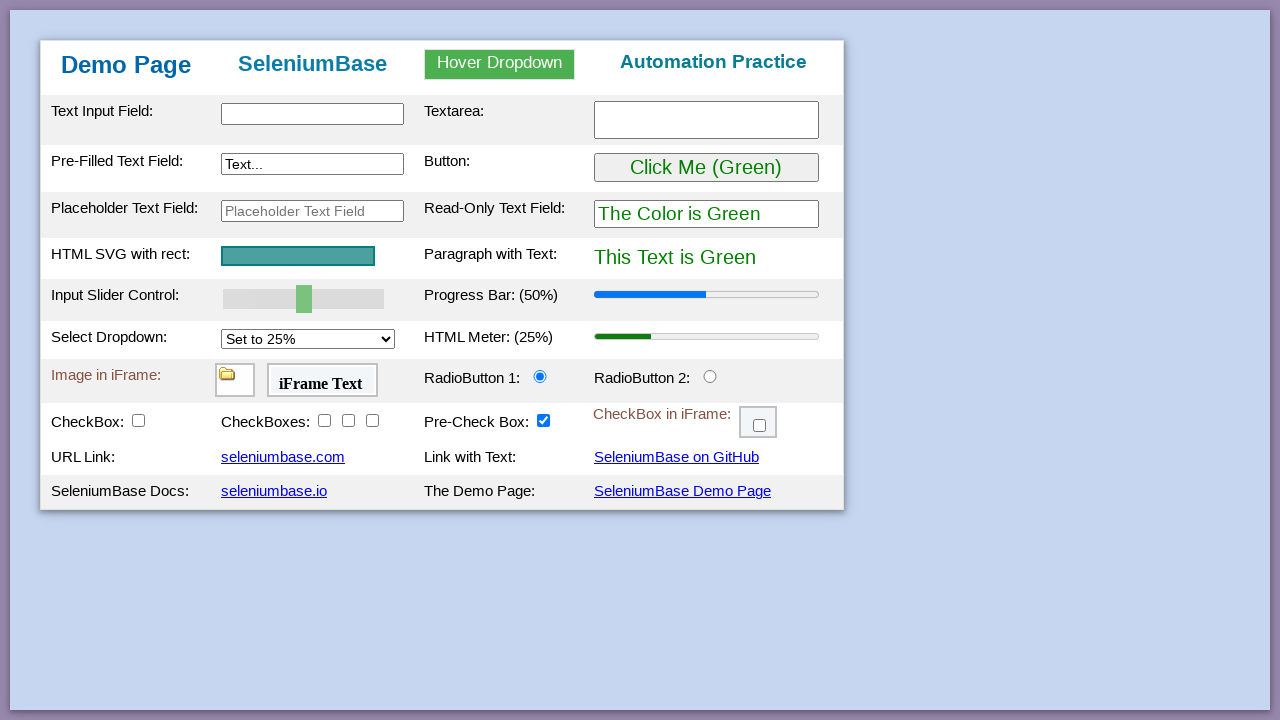

Cleared text input field '#myTextInput2' on #myTextInput2
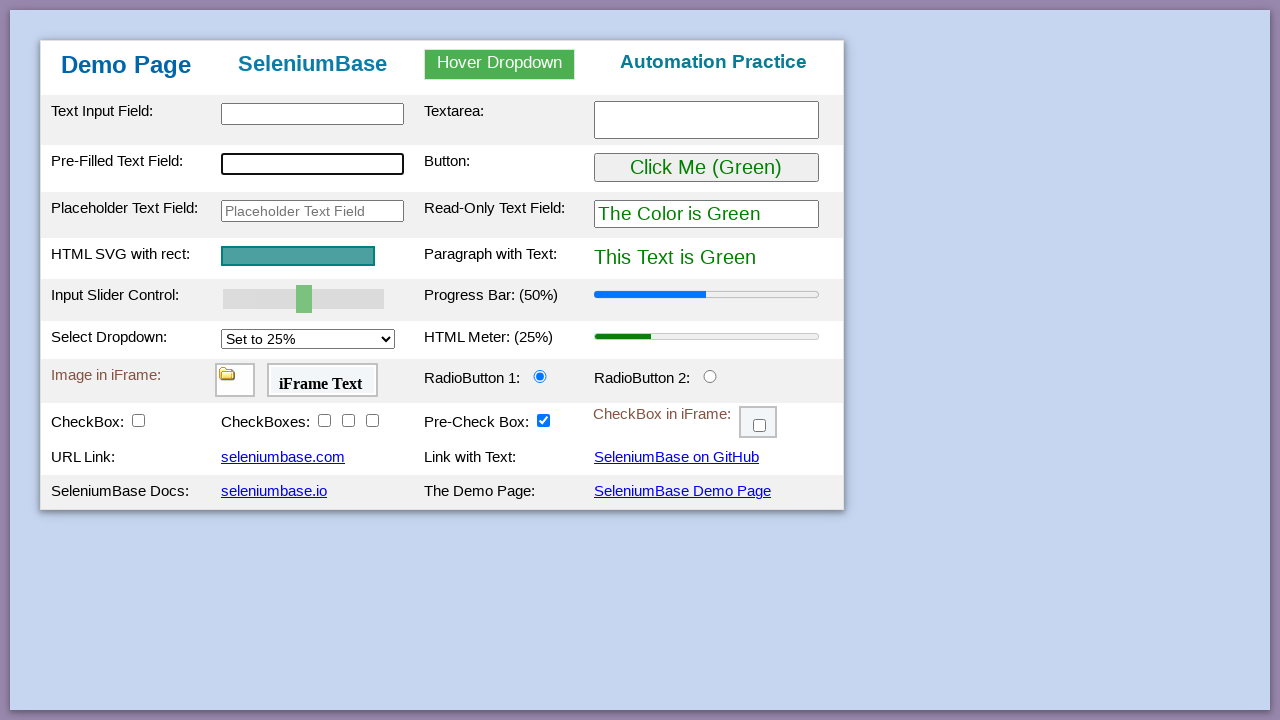

Filled text input field '#myTextInput2' with 'Pre-Filled Text Field' on #myTextInput2
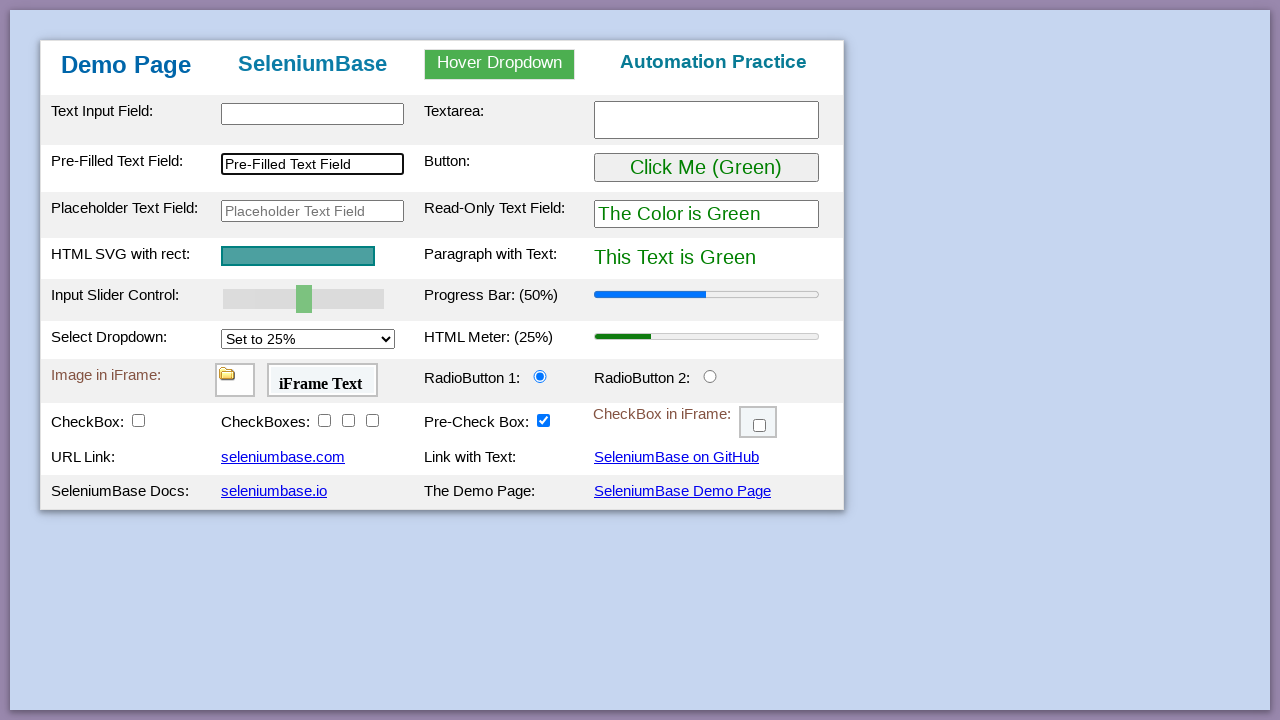

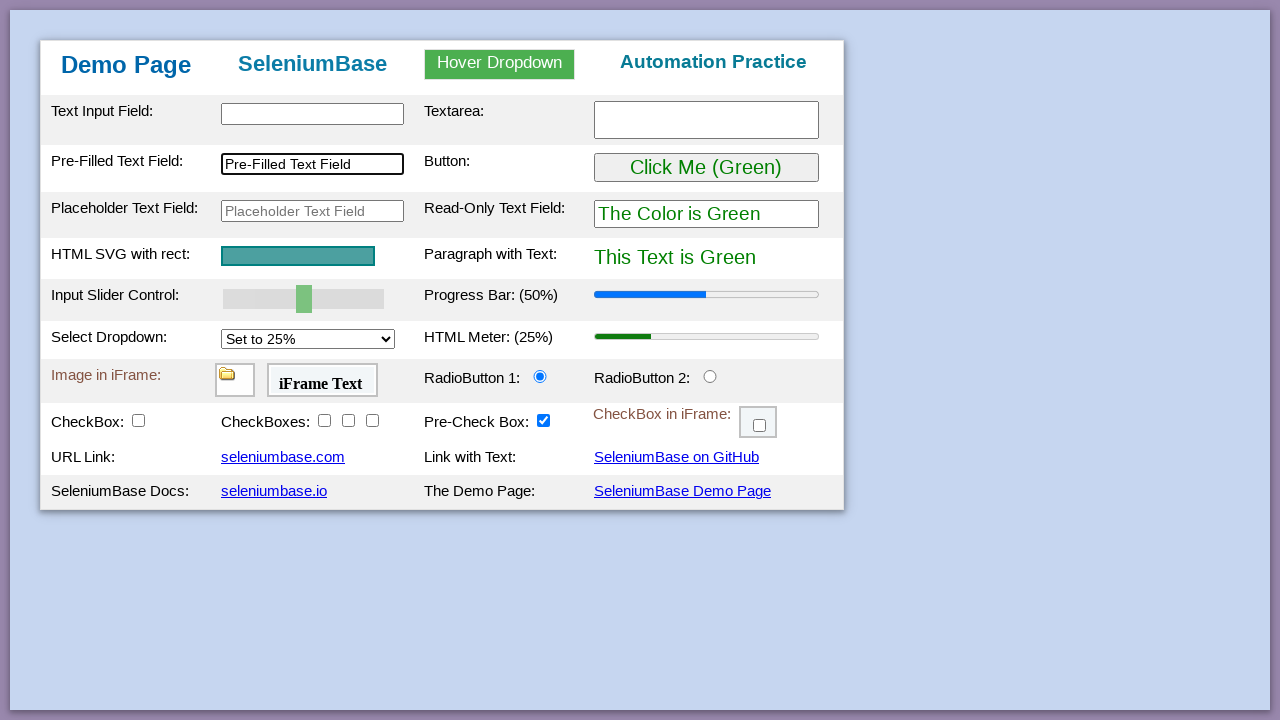